Tests filtering to display only active (uncompleted) items

Starting URL: https://demo.playwright.dev/todomvc

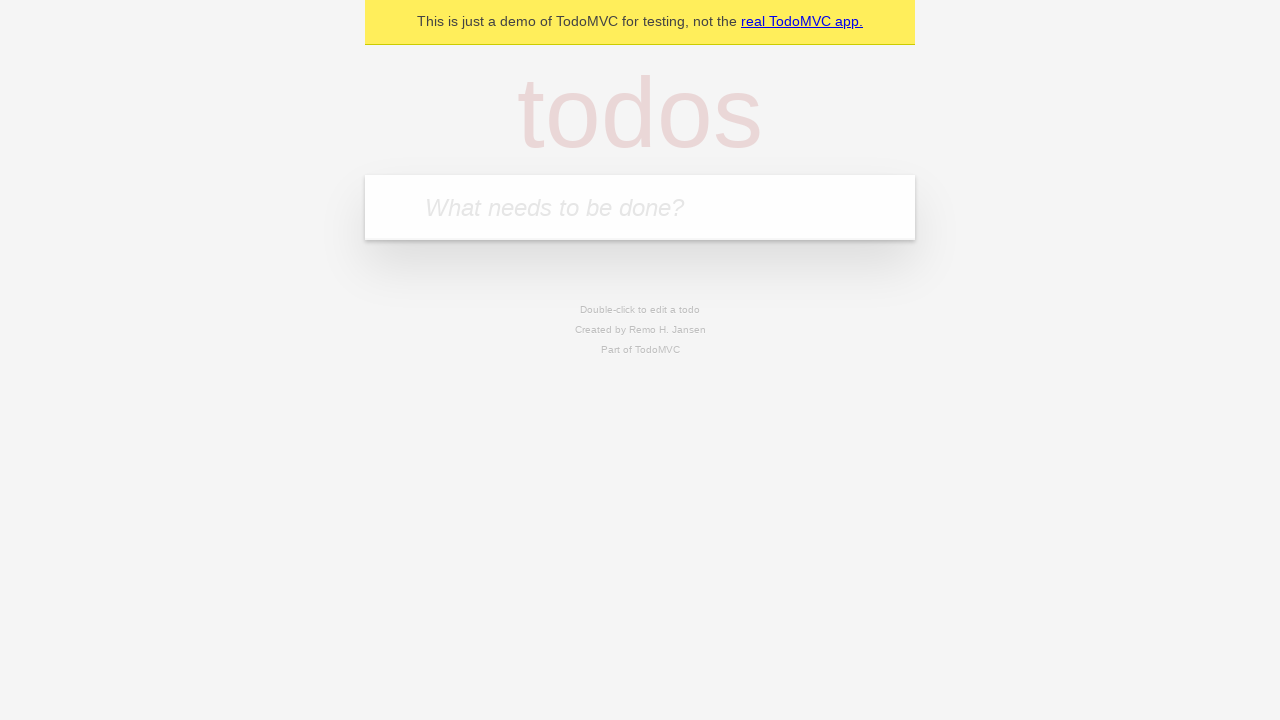

Filled new todo input with 'buy some cheese' on .new-todo
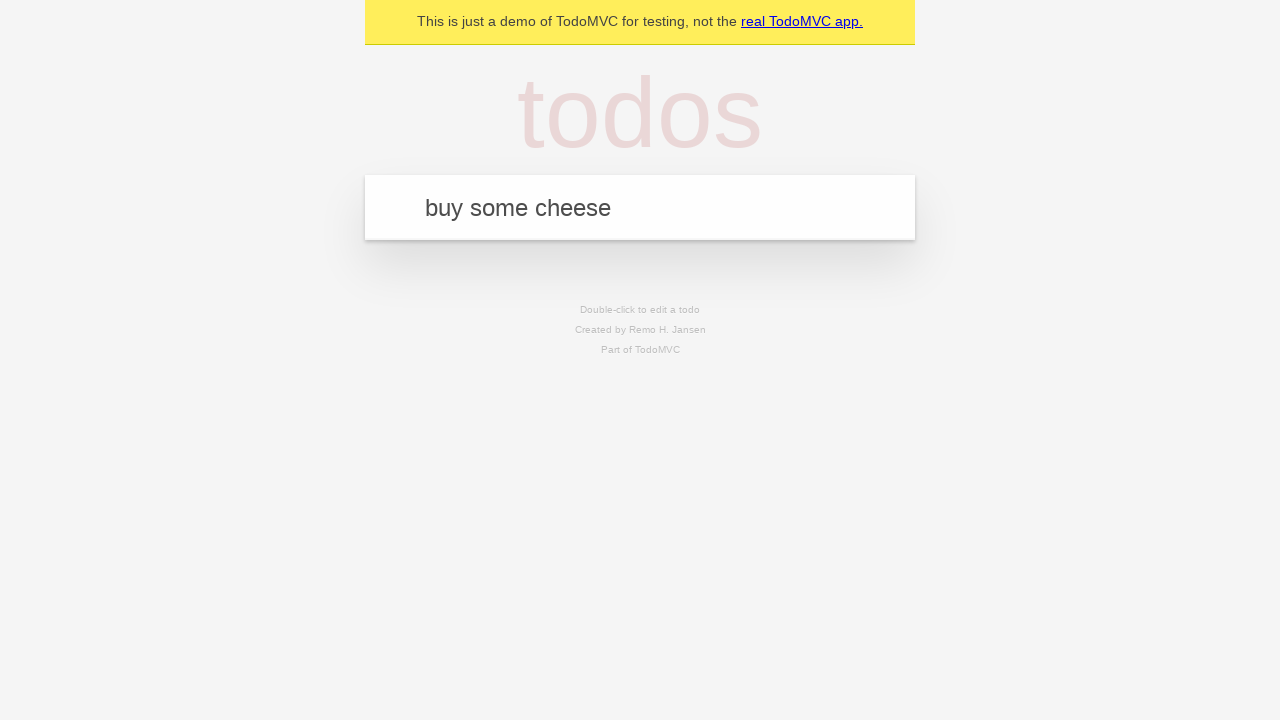

Pressed Enter to add first todo item on .new-todo
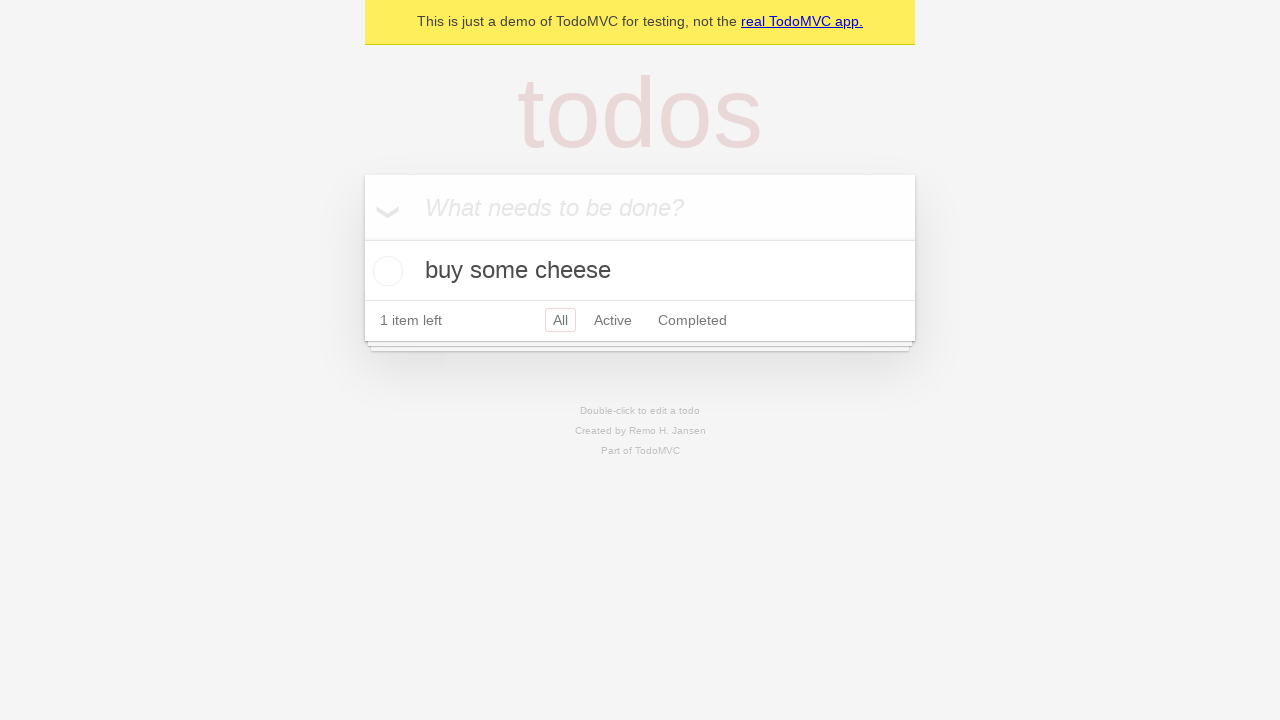

Filled new todo input with 'feed the cat' on .new-todo
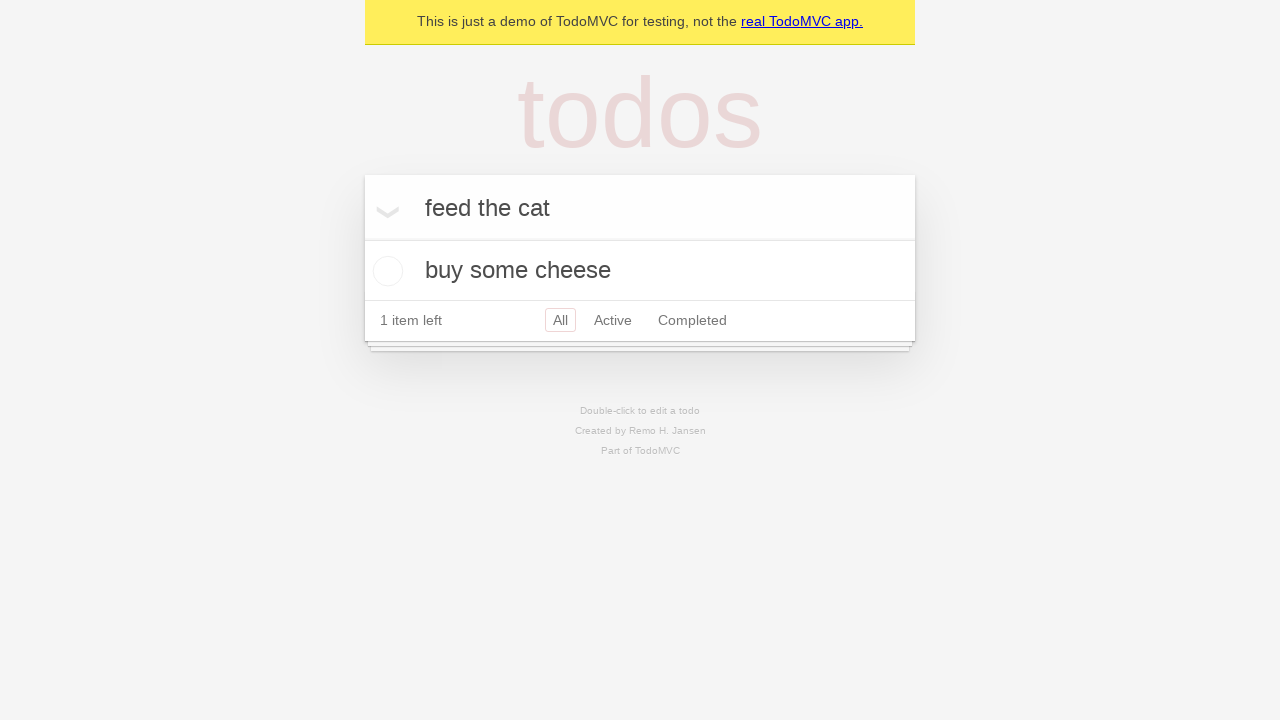

Pressed Enter to add second todo item on .new-todo
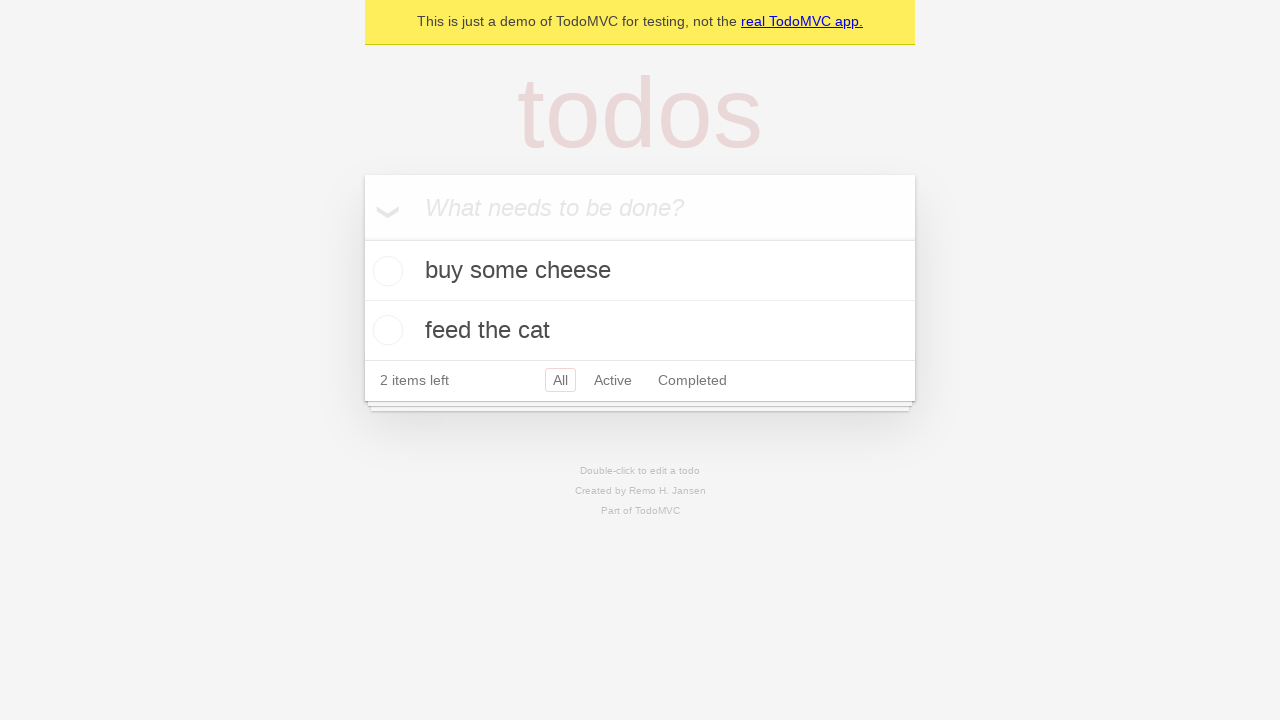

Filled new todo input with 'book a doctors appointment' on .new-todo
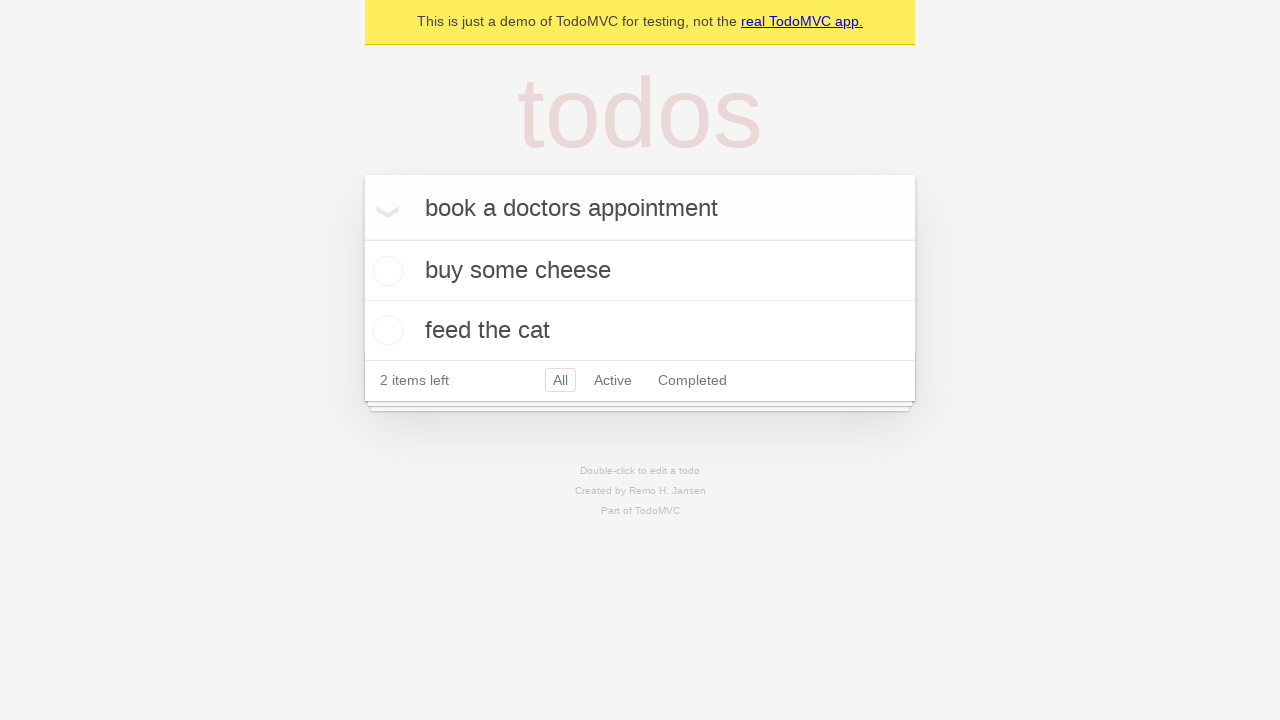

Pressed Enter to add third todo item on .new-todo
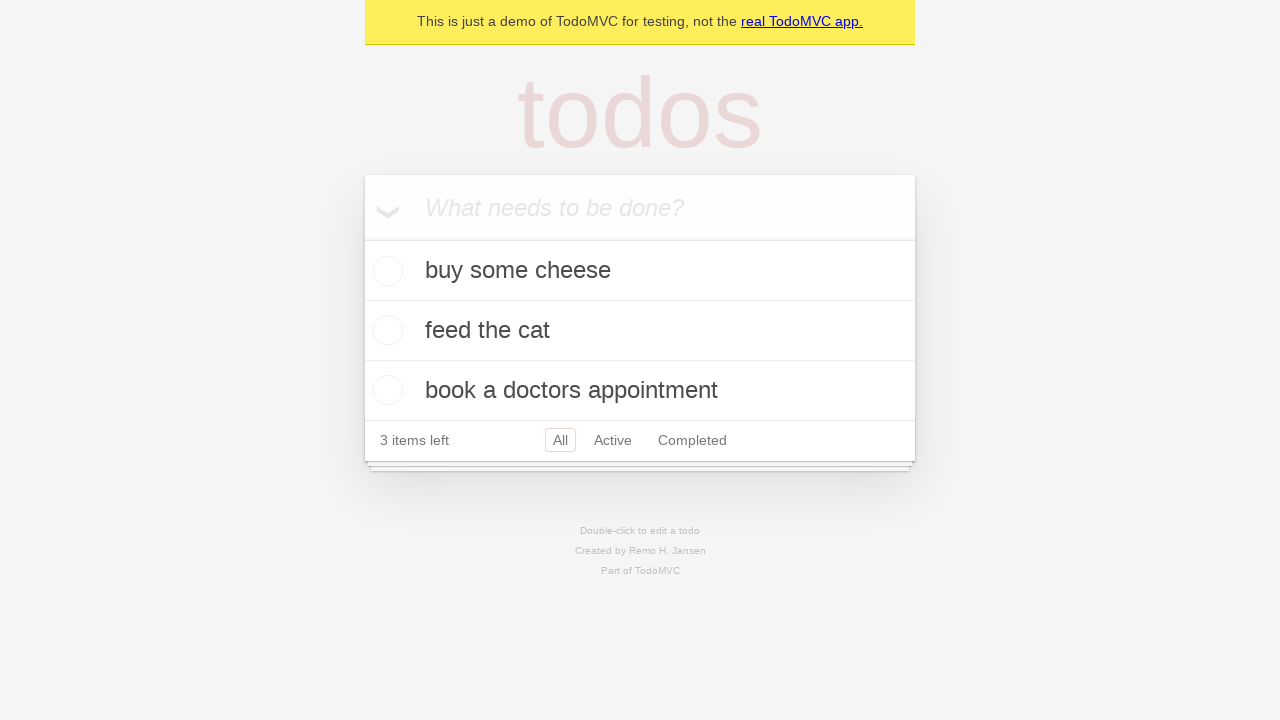

Checked second todo item as completed at (385, 330) on [data-testid="todo-item"]:nth-child(2) input[type="checkbox"]
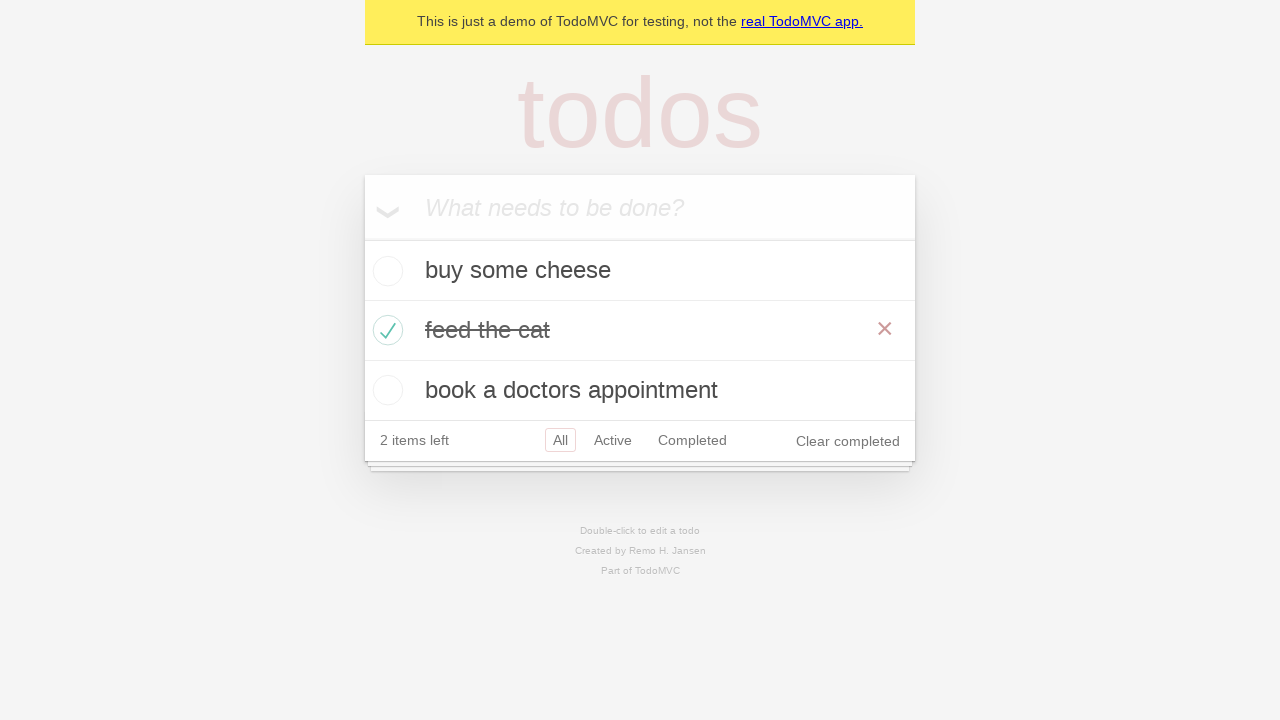

Clicked Active filter to display only uncompleted items at (613, 440) on text=Active
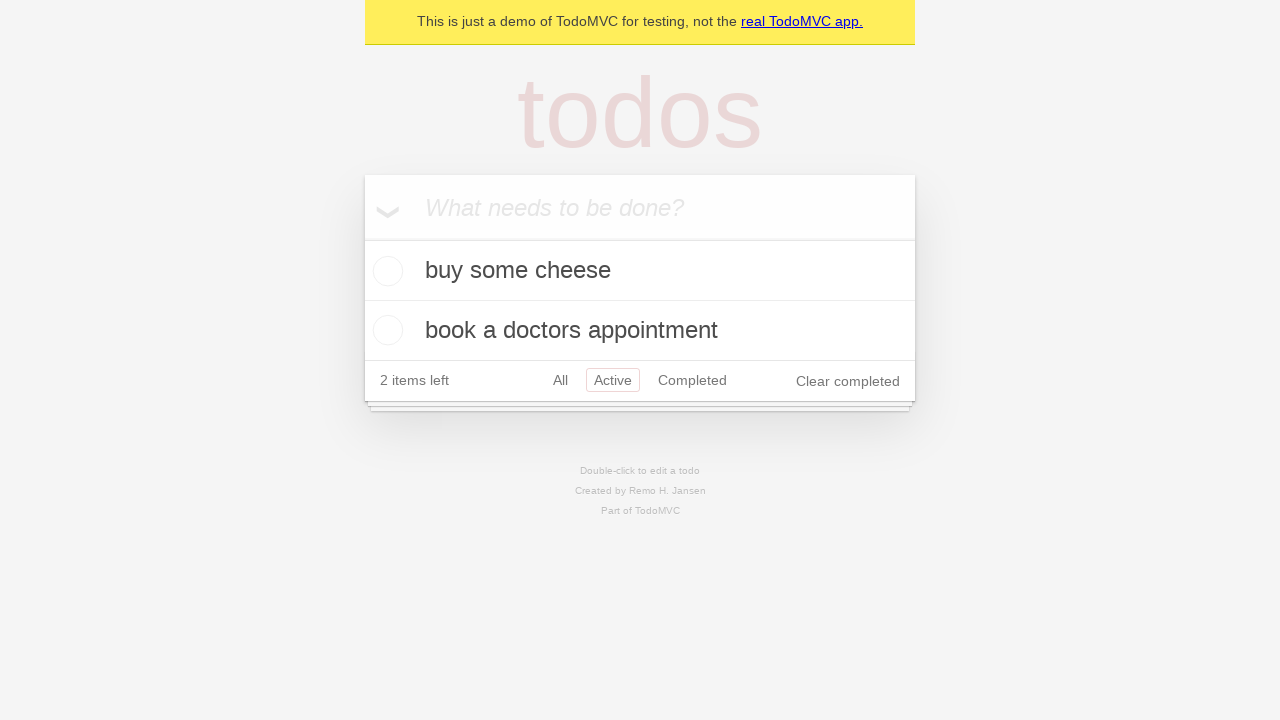

Waited for filtered todo list to load and display active items
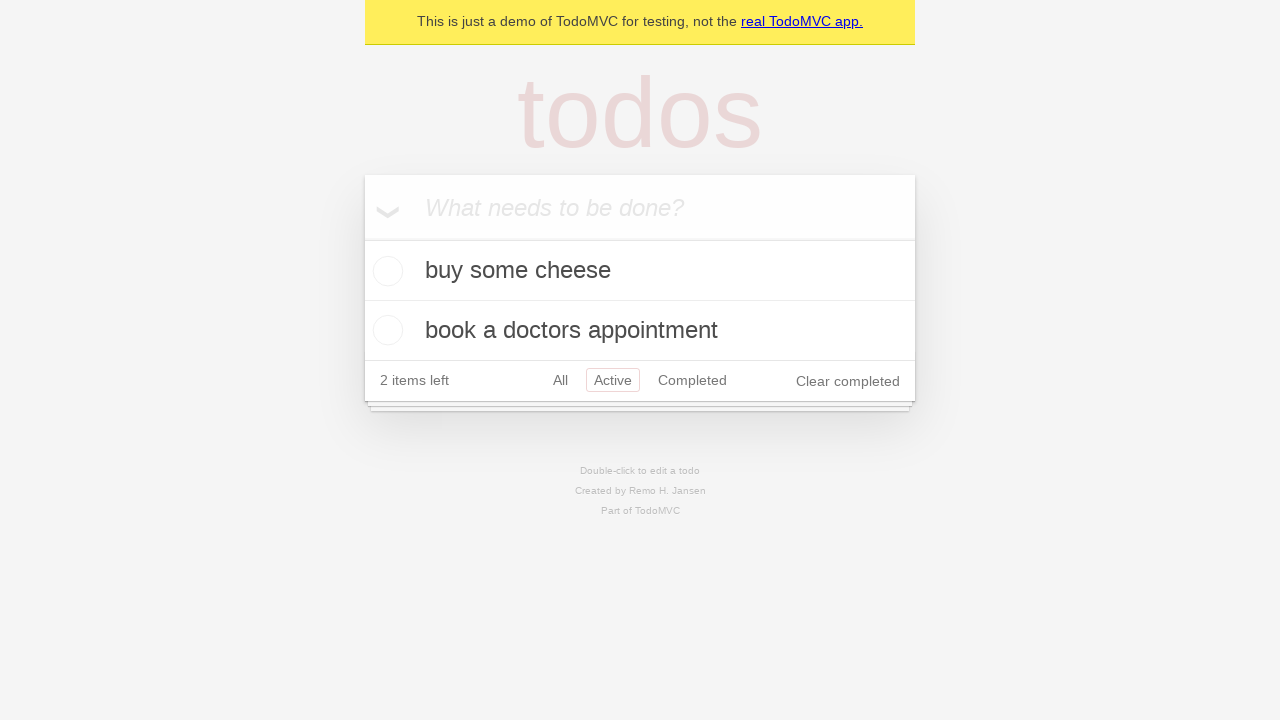

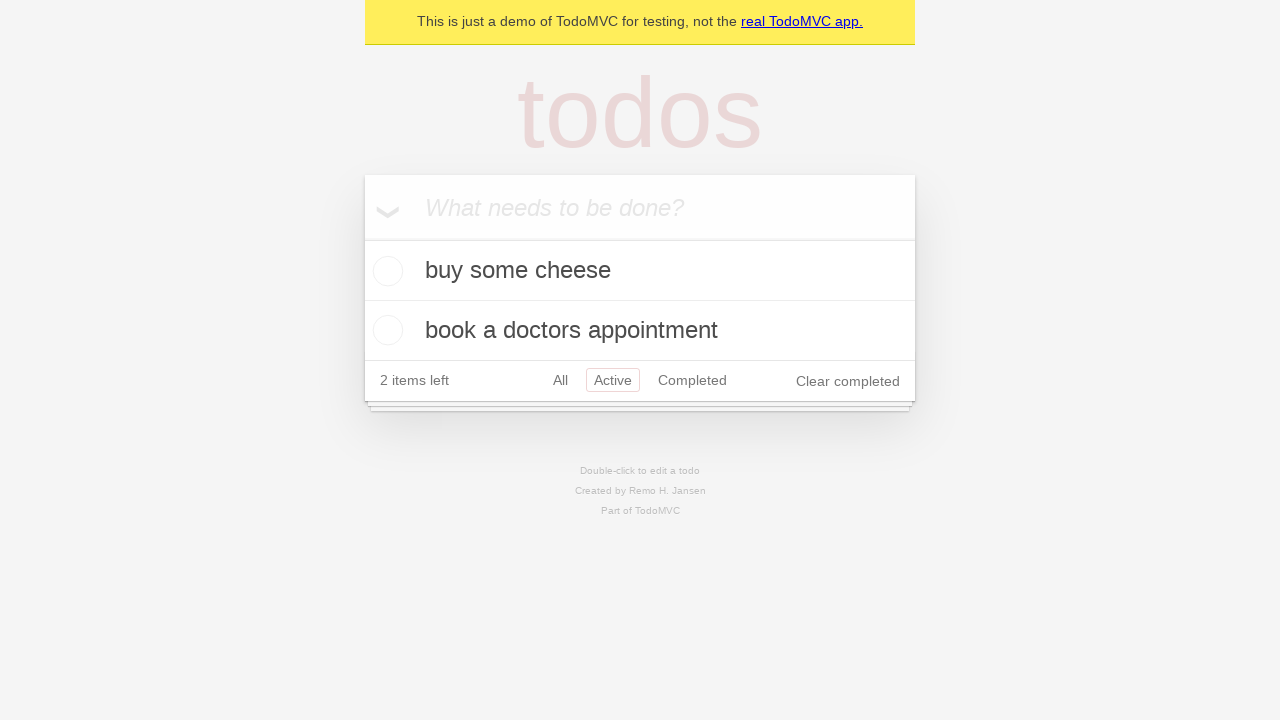